Tests the booking.com search functionality by entering a destination (Kyiv, Ukraine) and clicking the search button to find accommodations.

Starting URL: https://www.booking.com

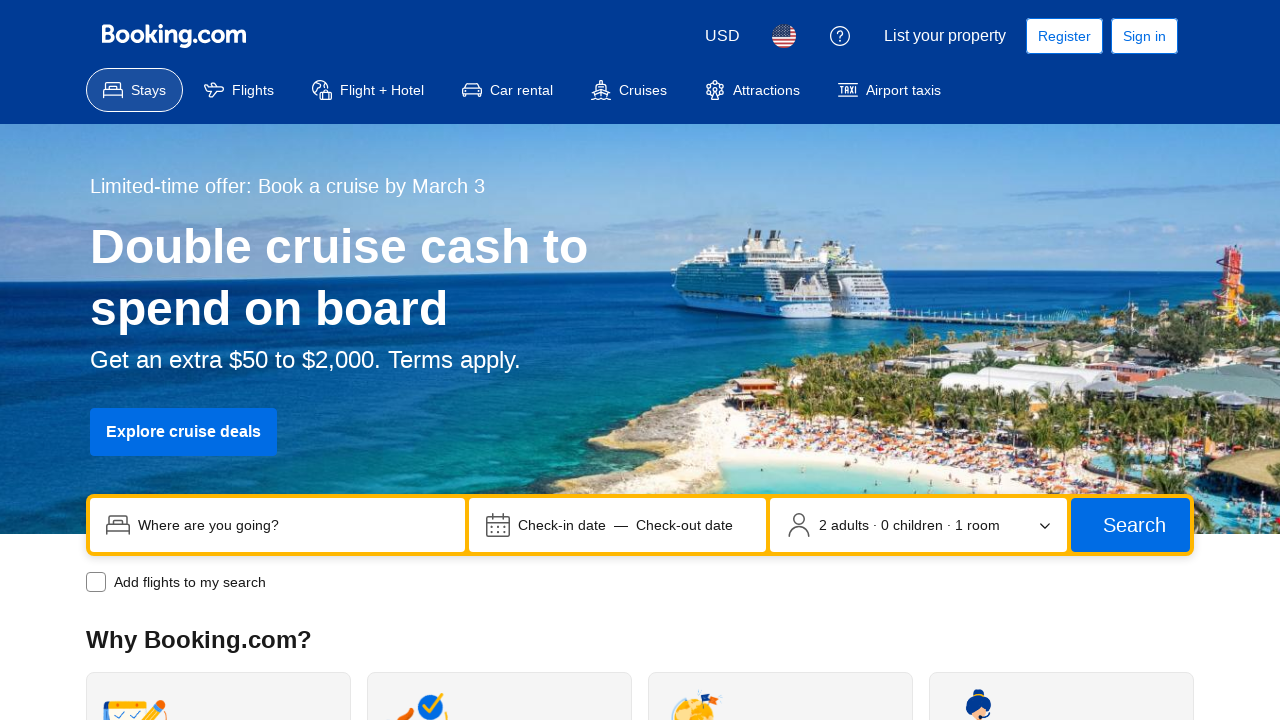

Filled destination field with 'Kyiv, Ukraine' on input[name='ss']
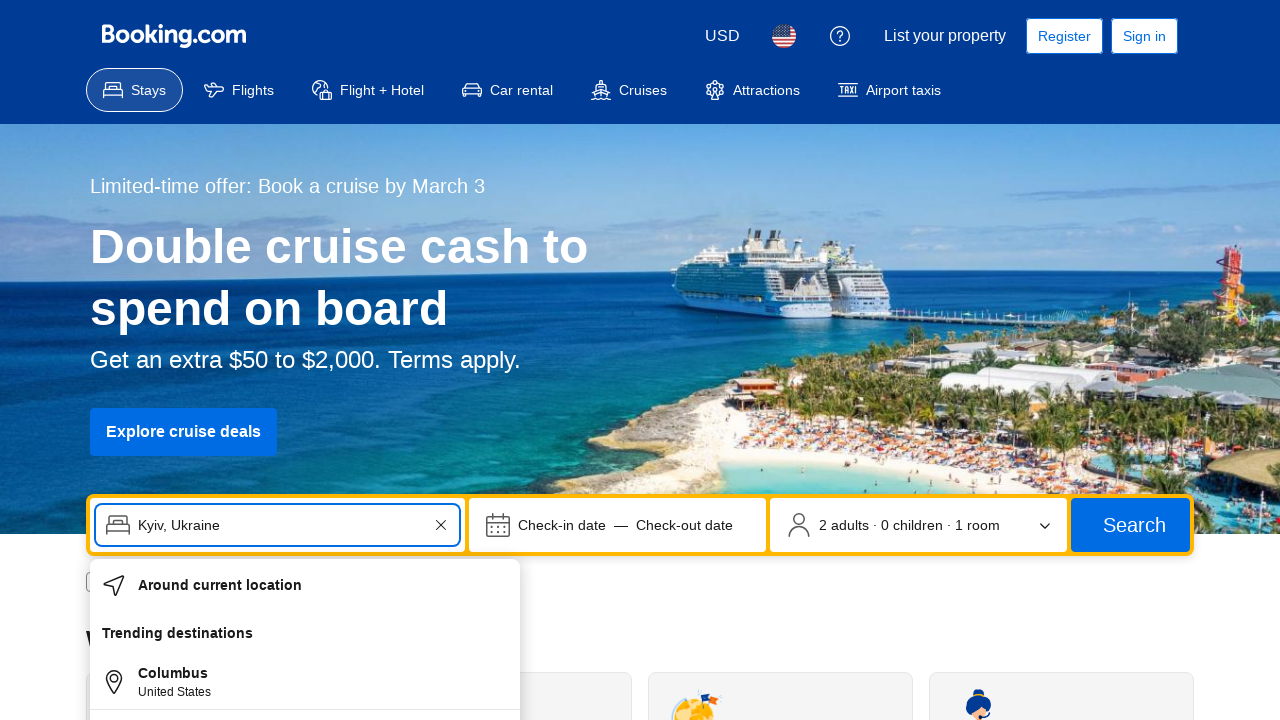

Waited 2 seconds for autocomplete suggestions to appear
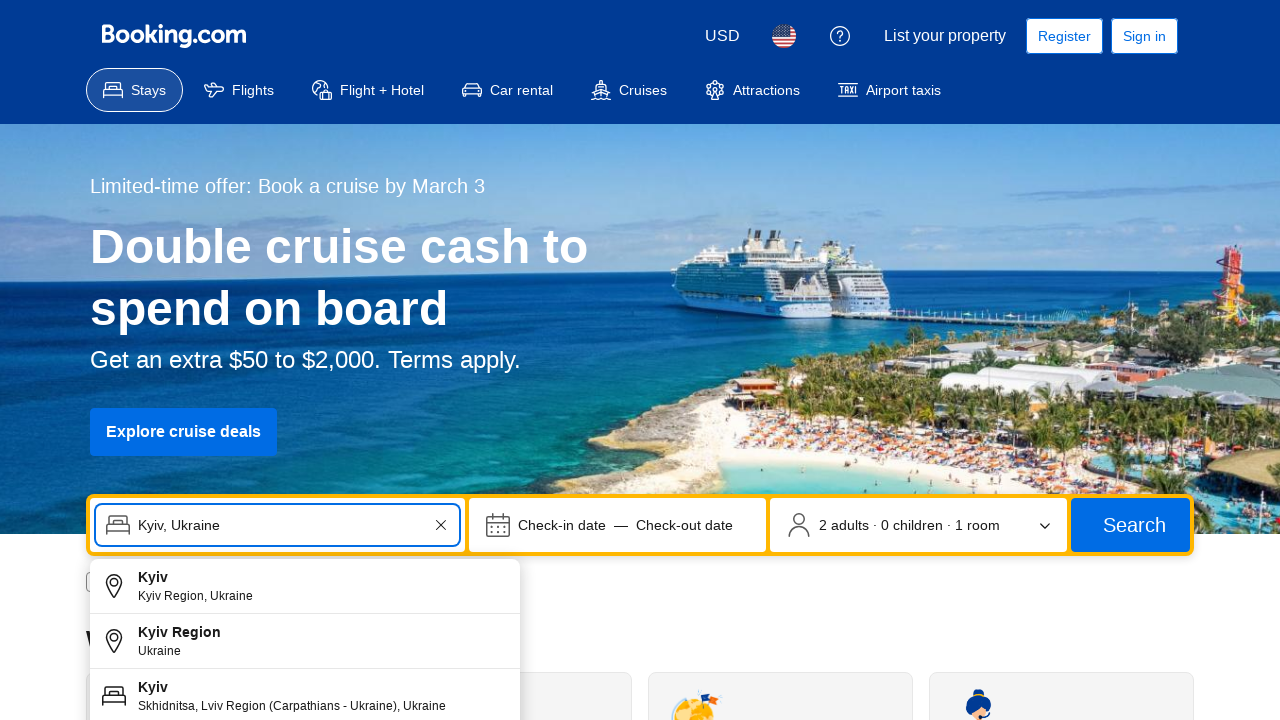

Clicked search button to find accommodations in Kyiv at (1130, 525) on button[type='submit']
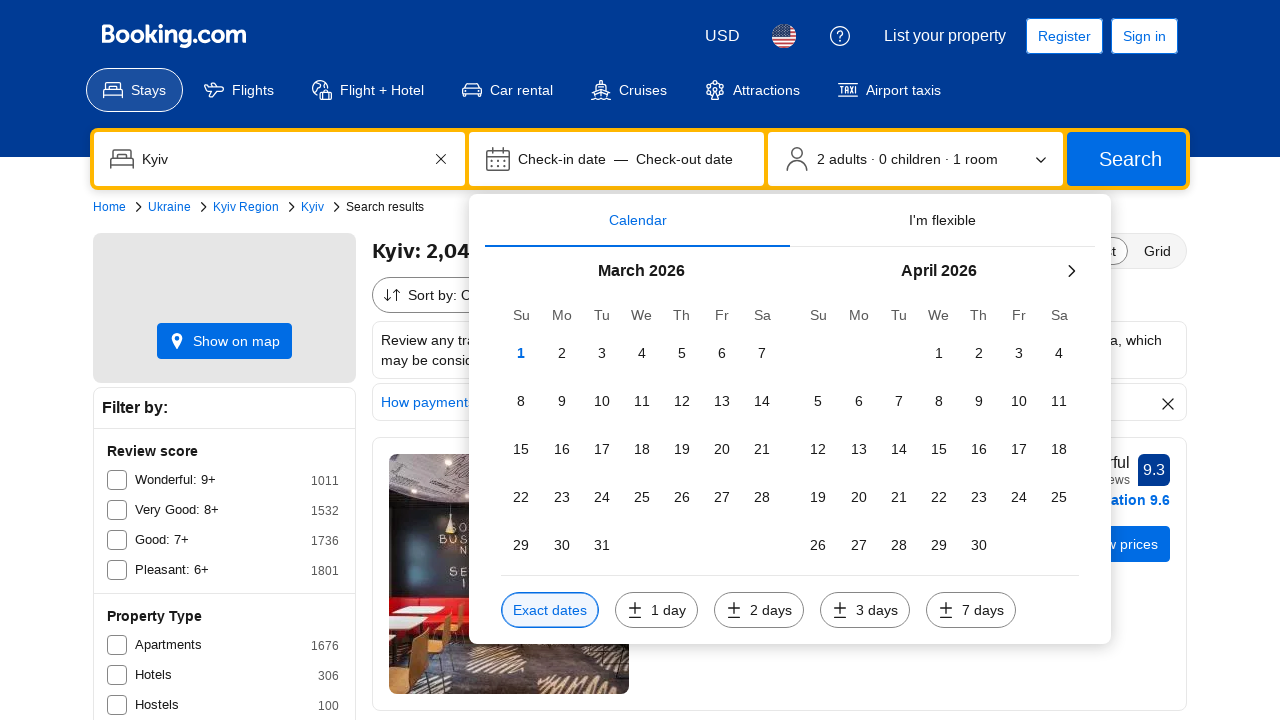

Search results page loaded successfully
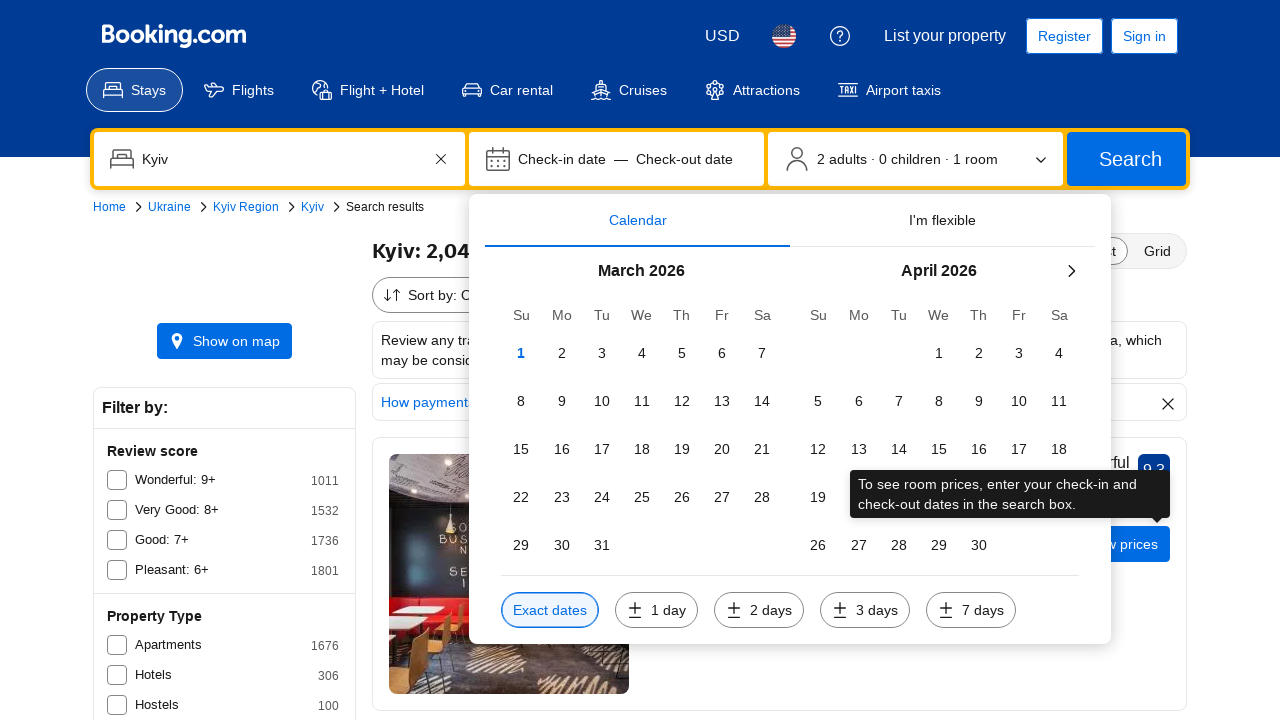

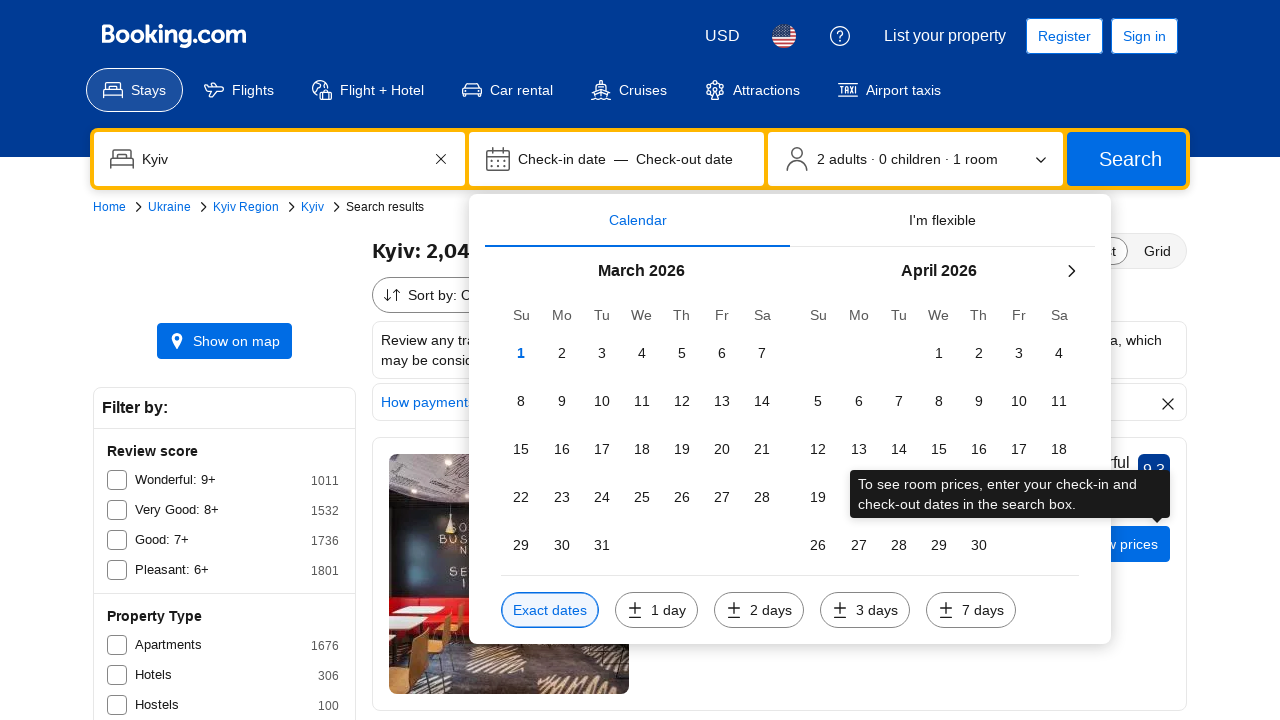